Tests a slow calculator by setting a 45-second delay, inputting the calculation 7 + 8, and waiting for the result to display 15.

Starting URL: https://bonigarcia.dev/selenium-webdriver-java/slow-calculator.html

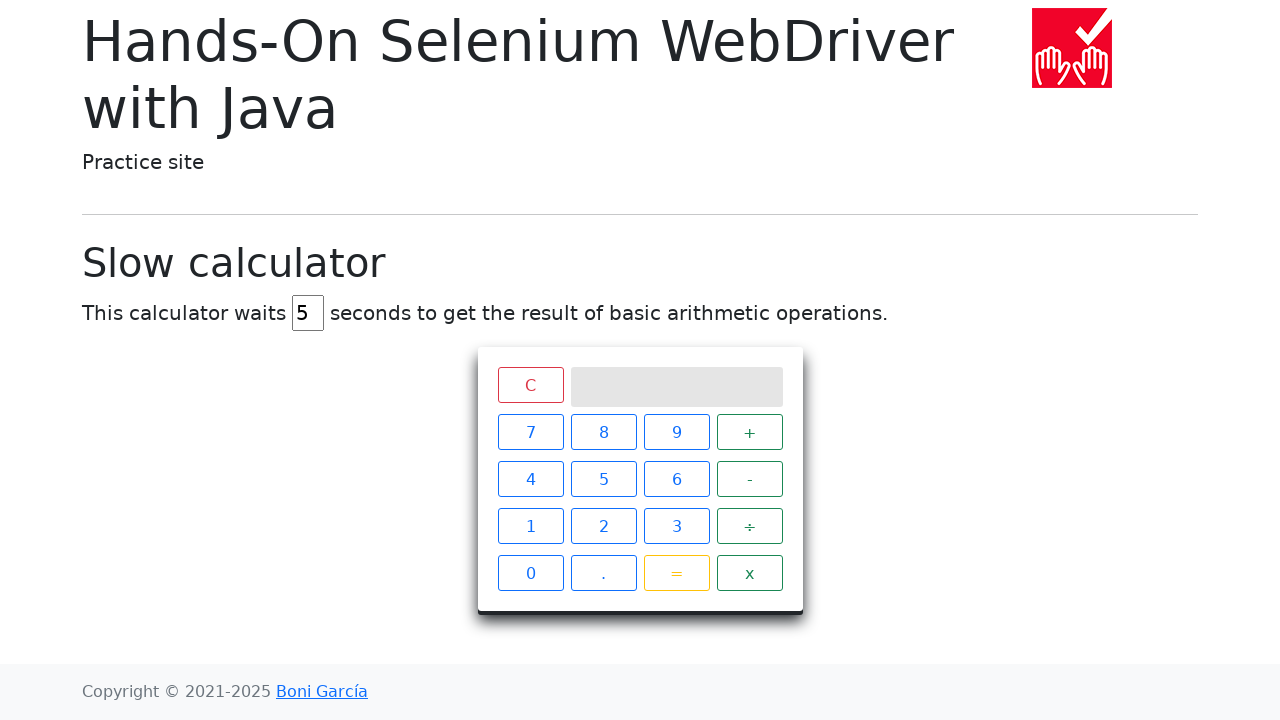

Cleared the delay input field on #delay
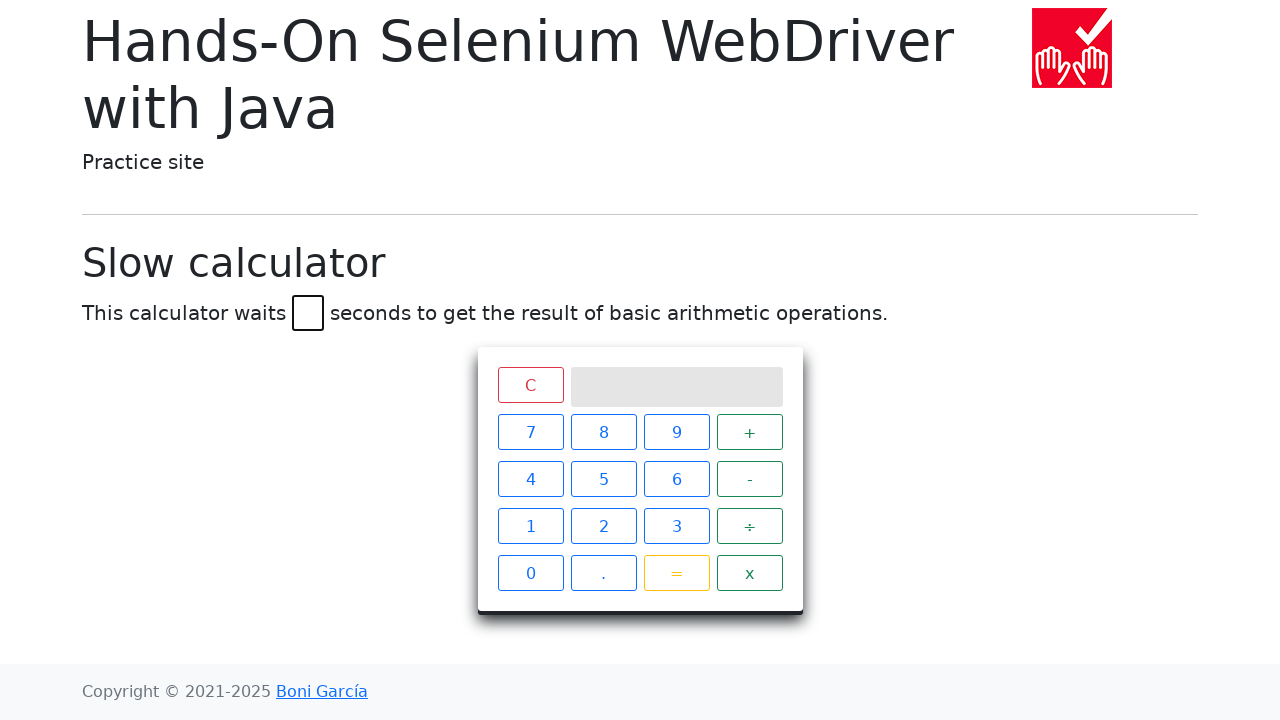

Set delay to 45 seconds on #delay
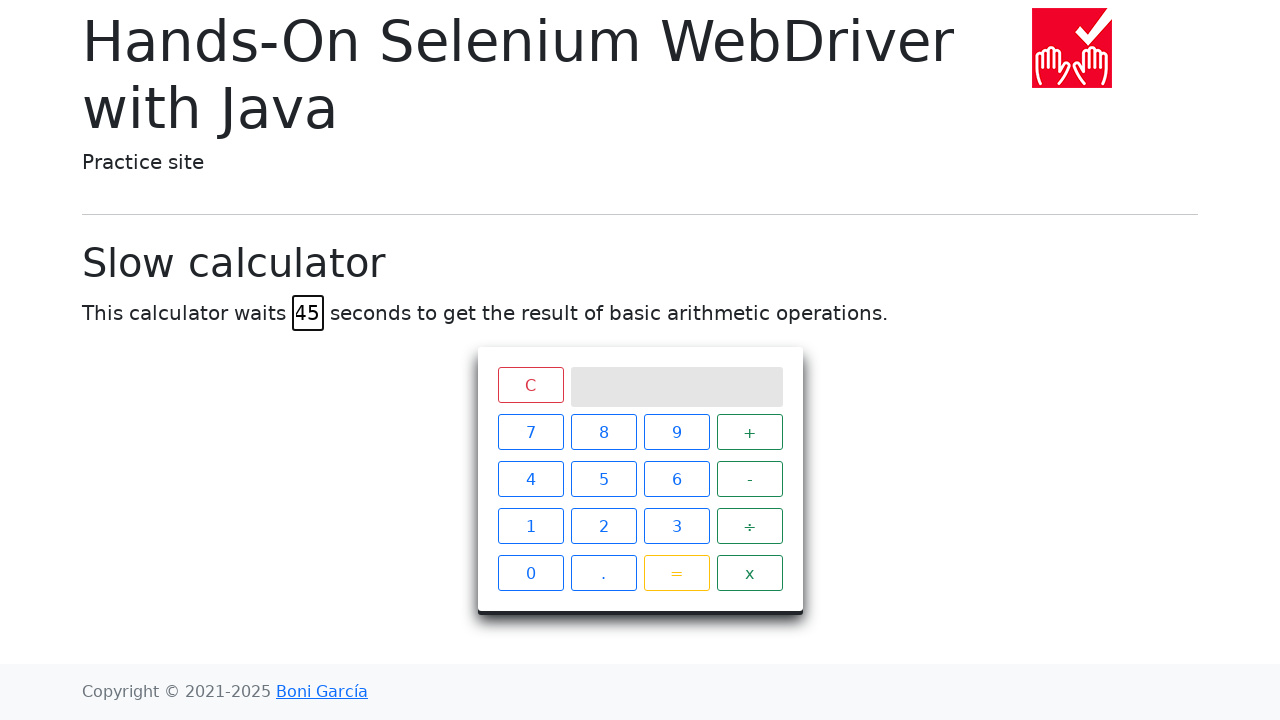

Clicked '7' button on calculator at (530, 432) on xpath=//span[text()='7']
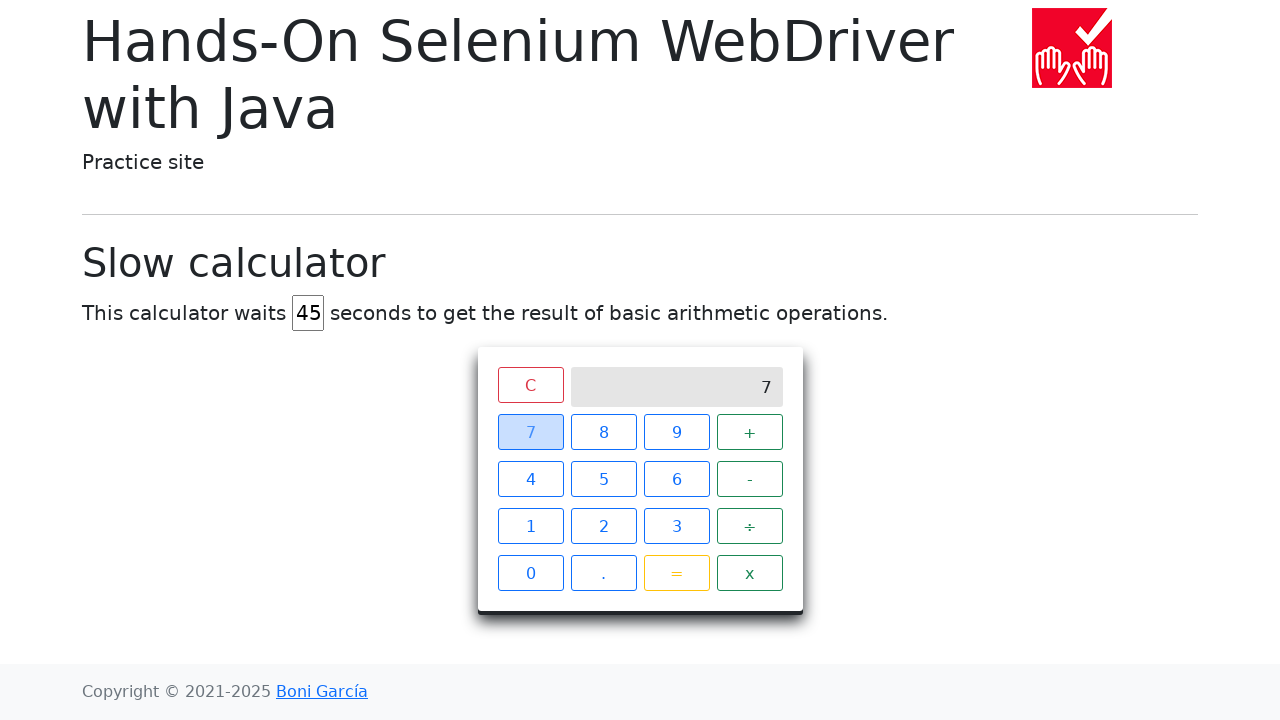

Clicked '+' button on calculator at (750, 432) on xpath=//span[text()='+']
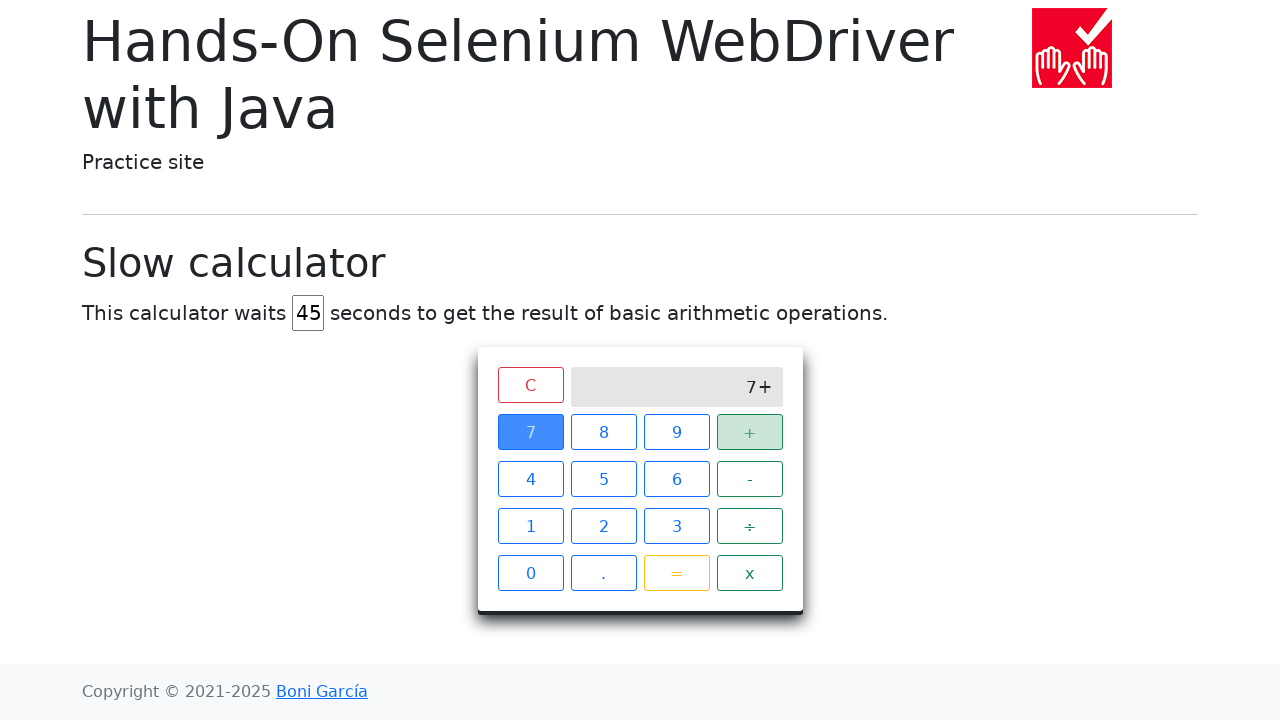

Clicked '8' button on calculator at (604, 432) on xpath=//span[text()='8']
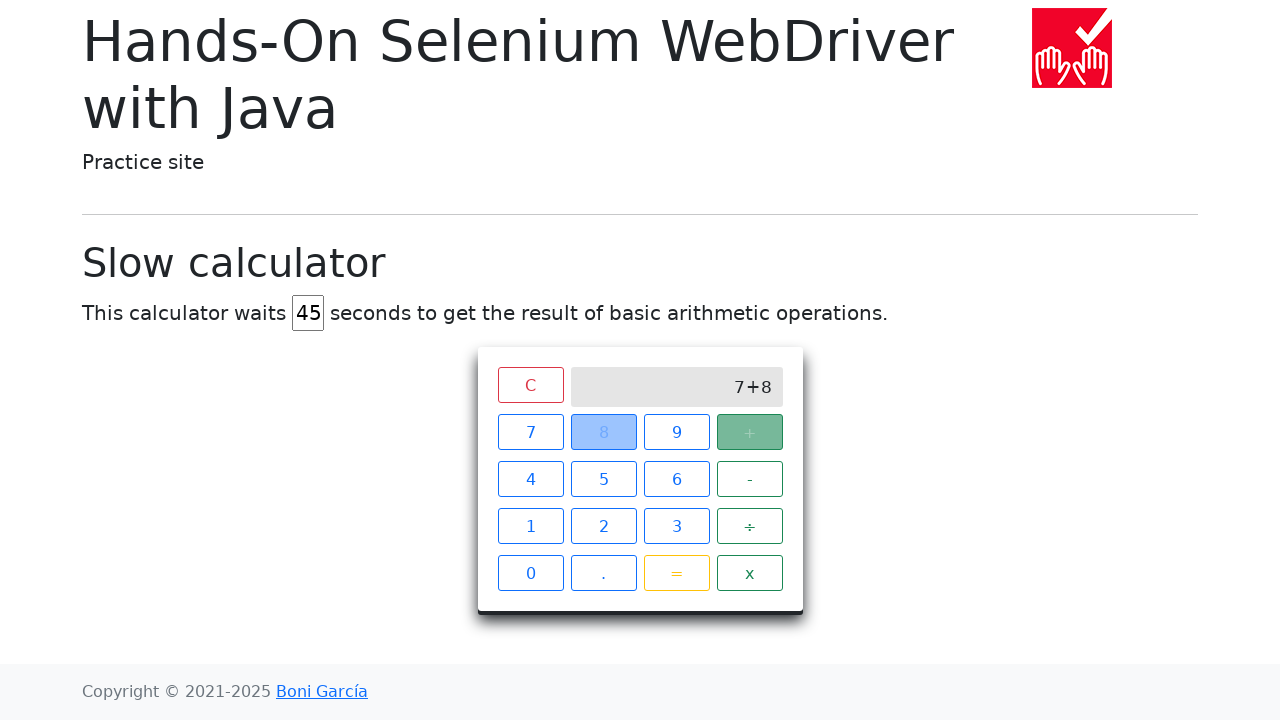

Clicked '=' button to execute calculation at (676, 573) on xpath=//span[text()='=']
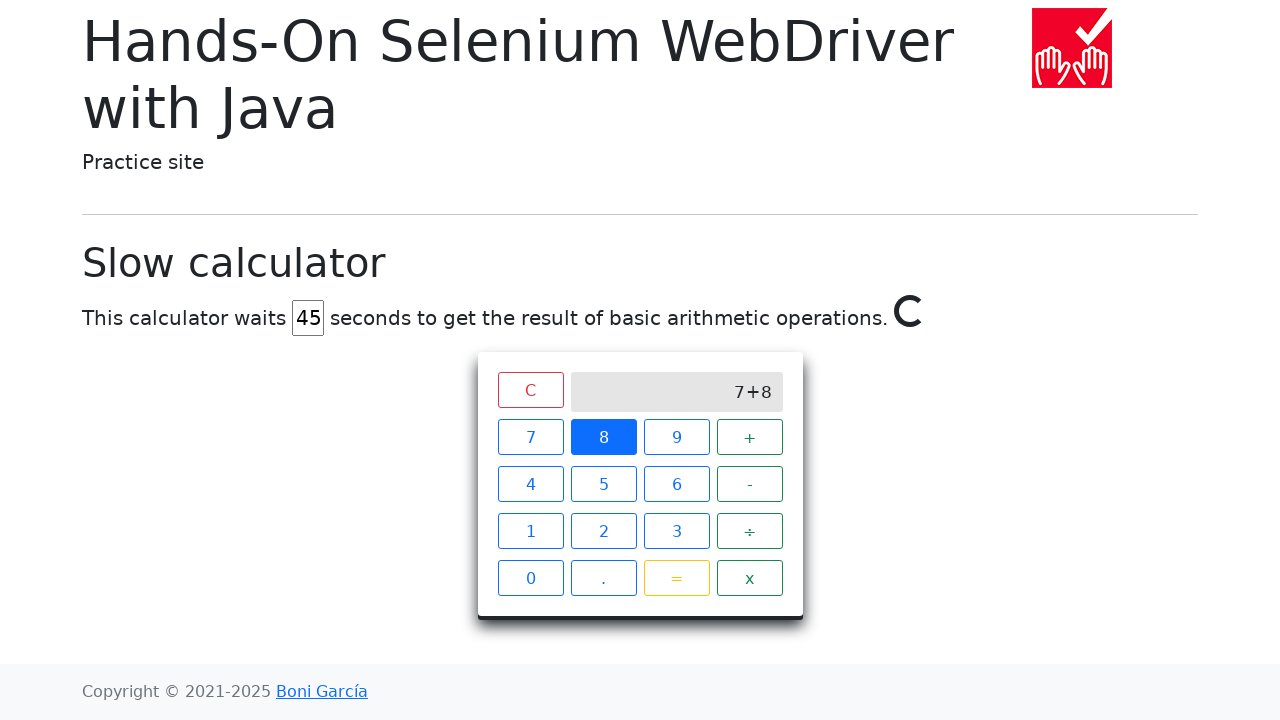

Calculator result '15' displayed after 45-second delay
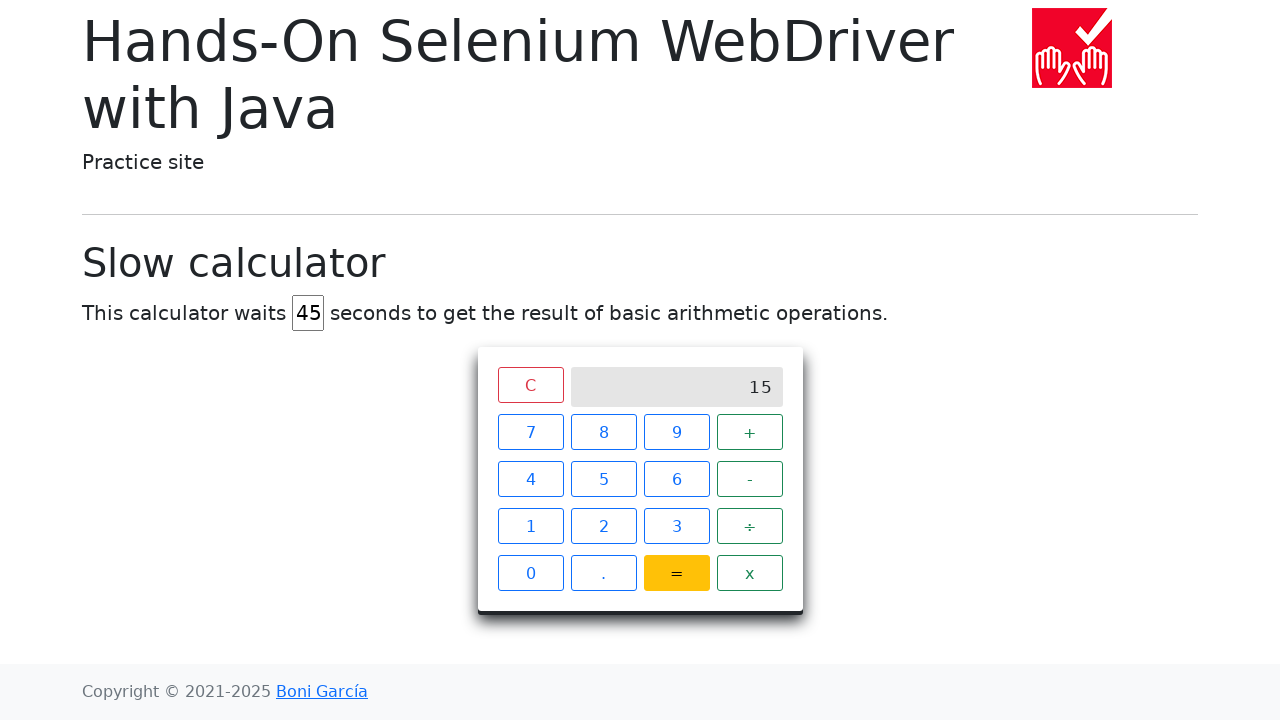

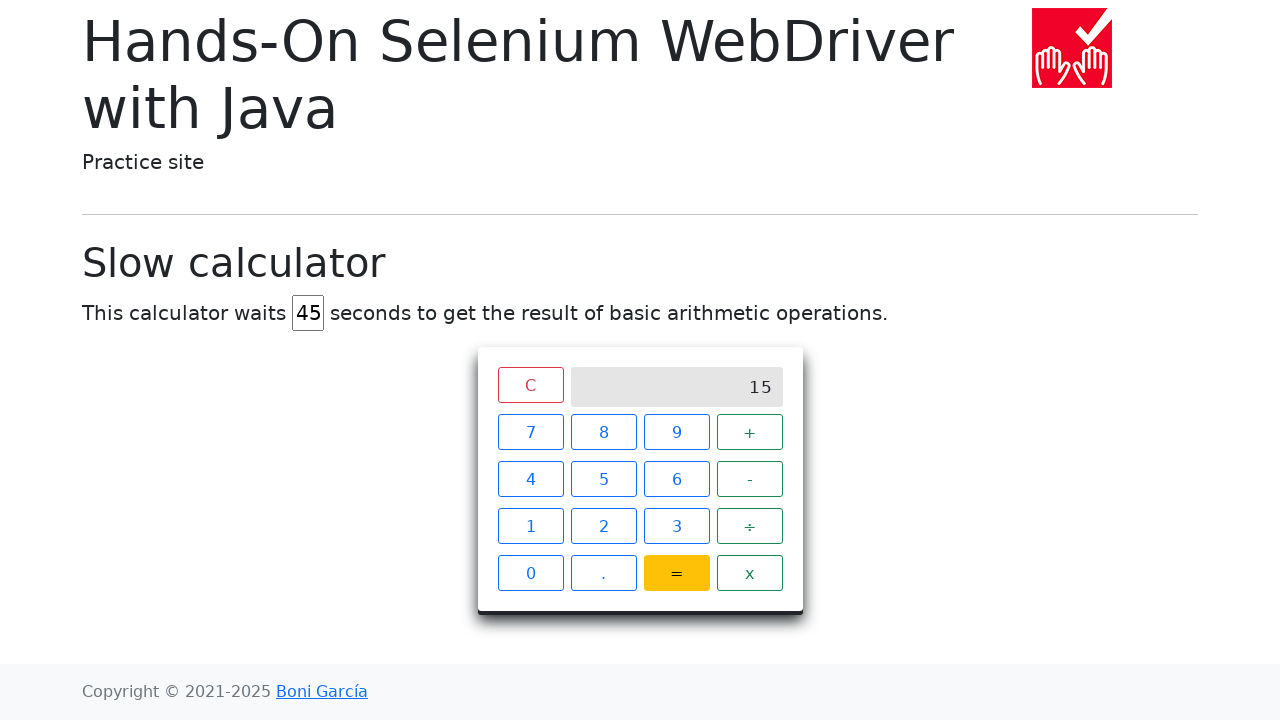